Tests the autosuggest functionality on BJ's Wholesale website by typing a search term into the search input field

Starting URL: https://www.bjs.com/

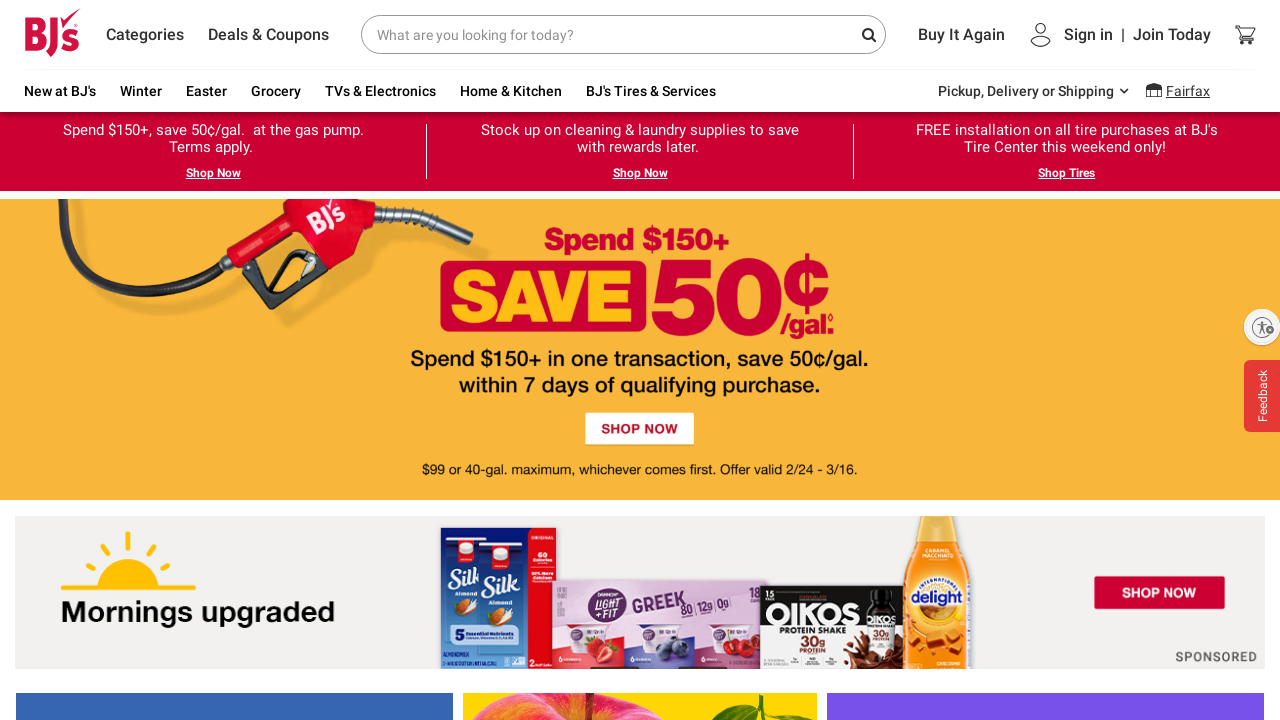

Typed 'school' into the search input field to trigger autosuggest on input[placeholder='What are you looking for today?']
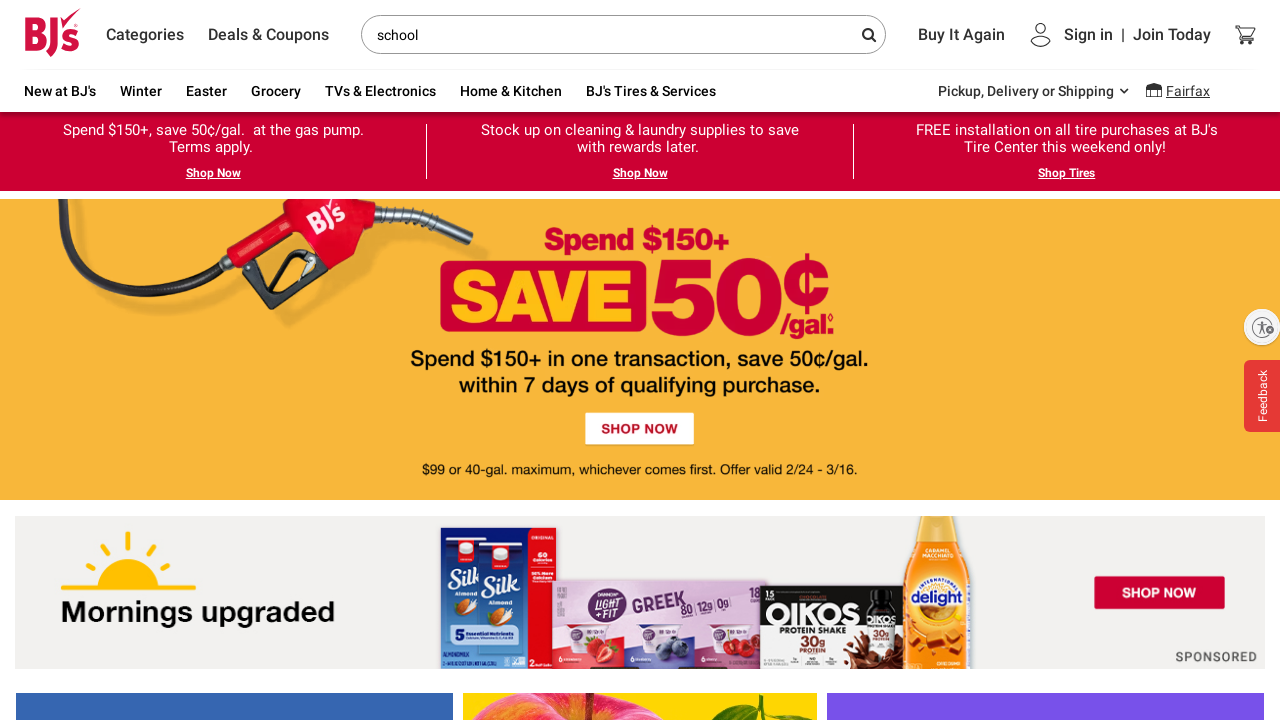

Waited 1 second for autosuggest dropdown to appear
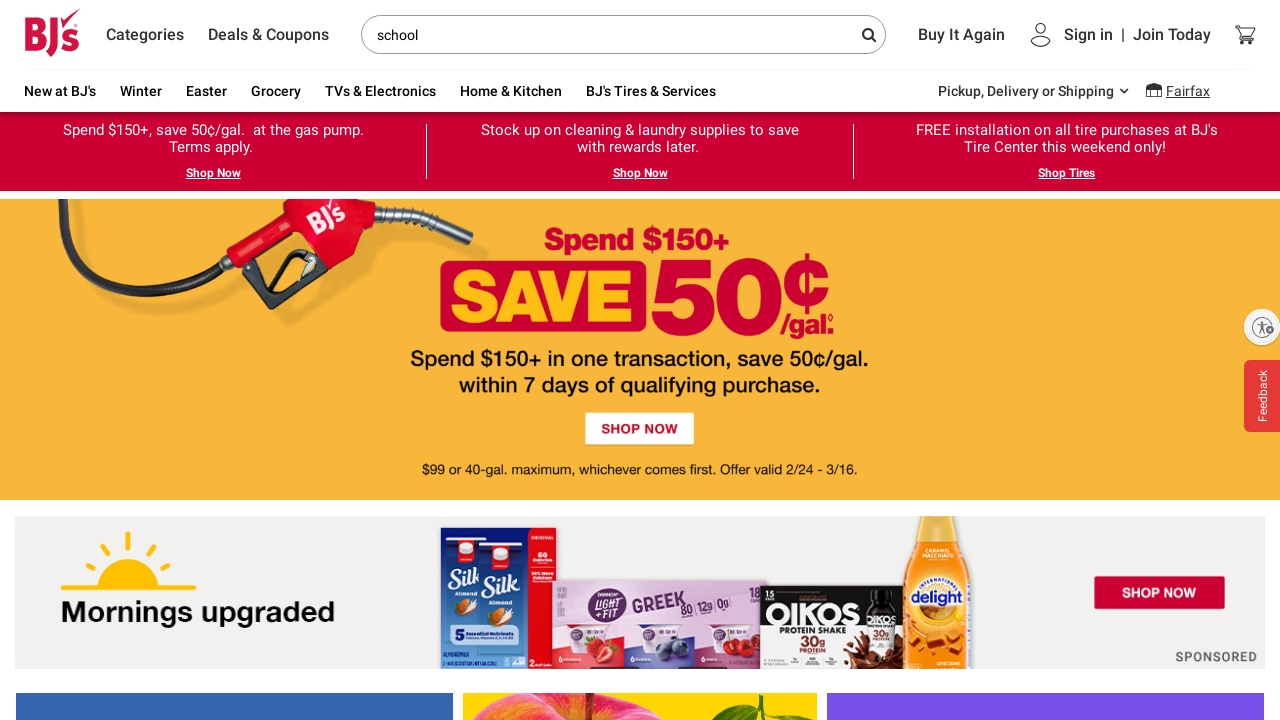

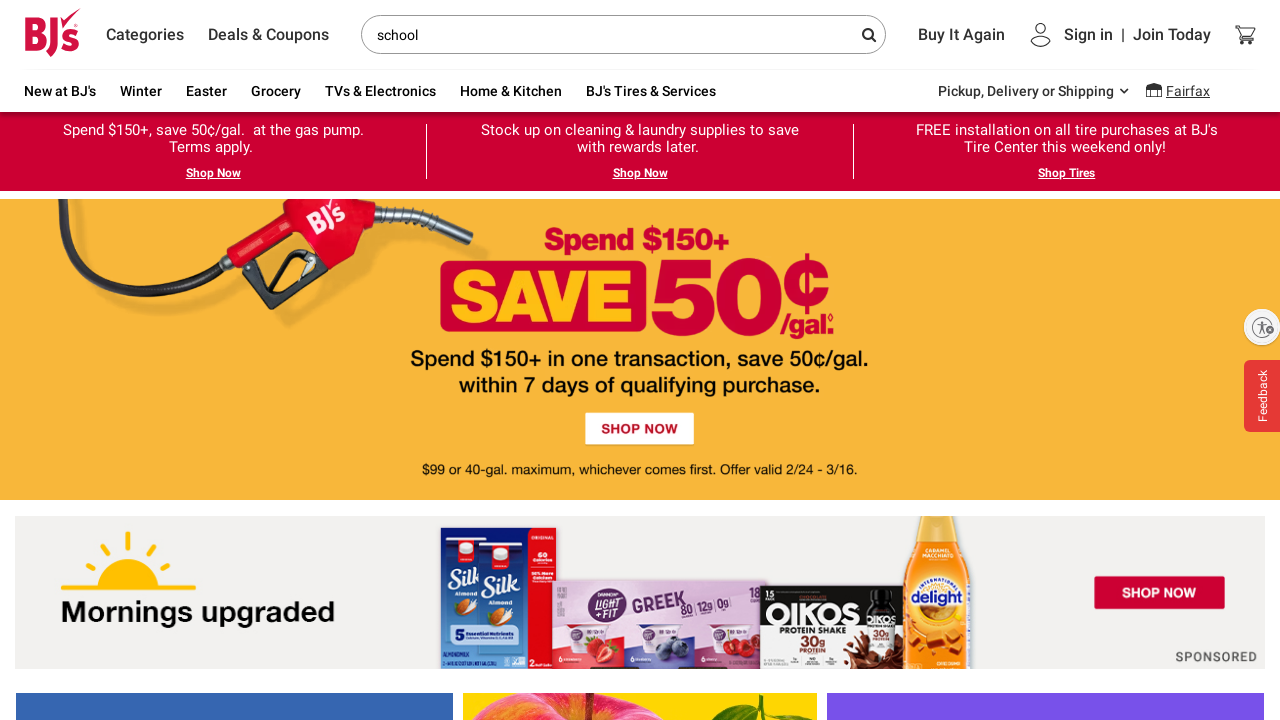